Navigates to the Pokemon database generation 3 stats page, verifies the Pokemon table is present, then navigates to an individual Pokemon's detail page and verifies breeding and ability information is displayed.

Starting URL: https://pokemondb.net/pokedex/stats/gen3

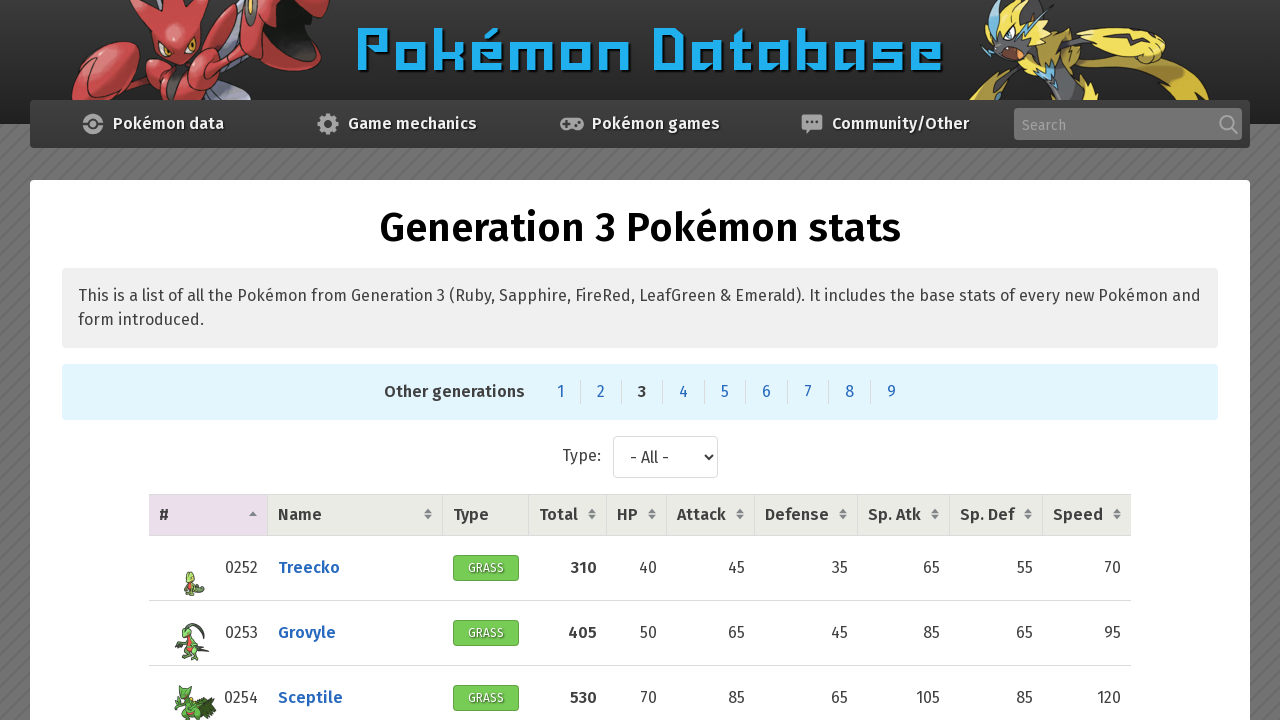

Waited for Pokemon stats table to load
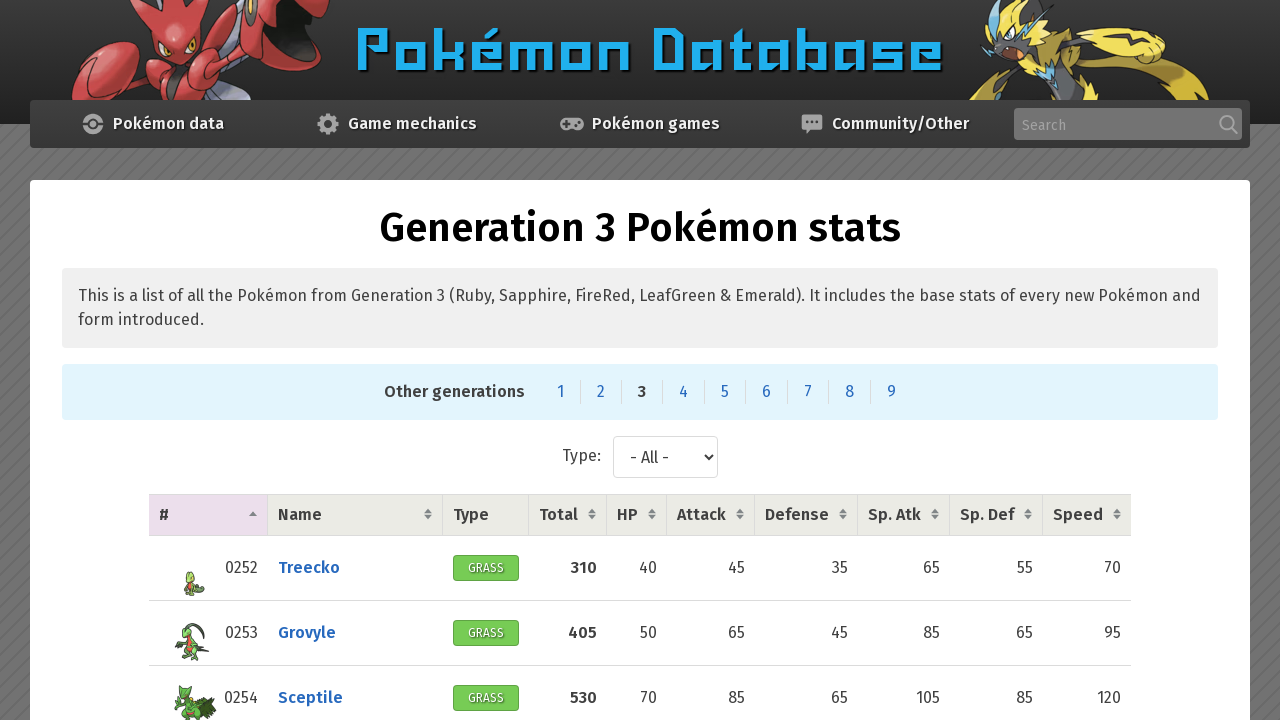

Located Pokemon stats table element
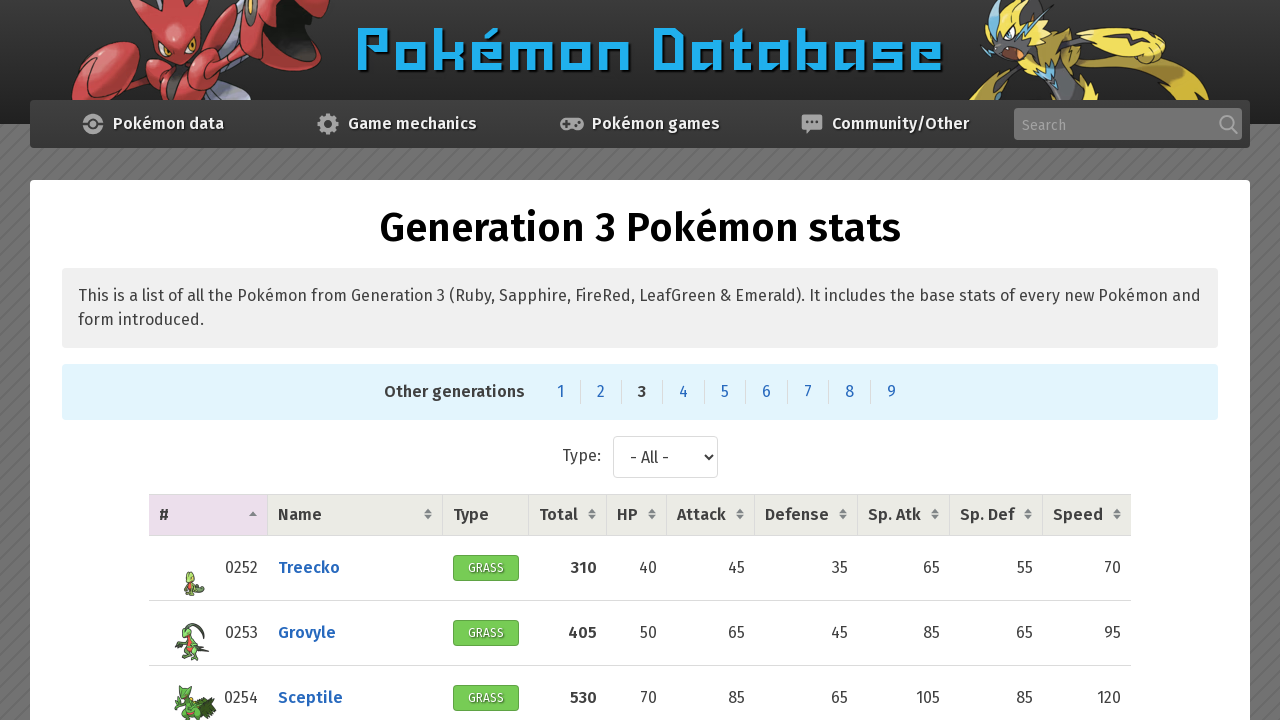

Verified Pokemon stats table is ready
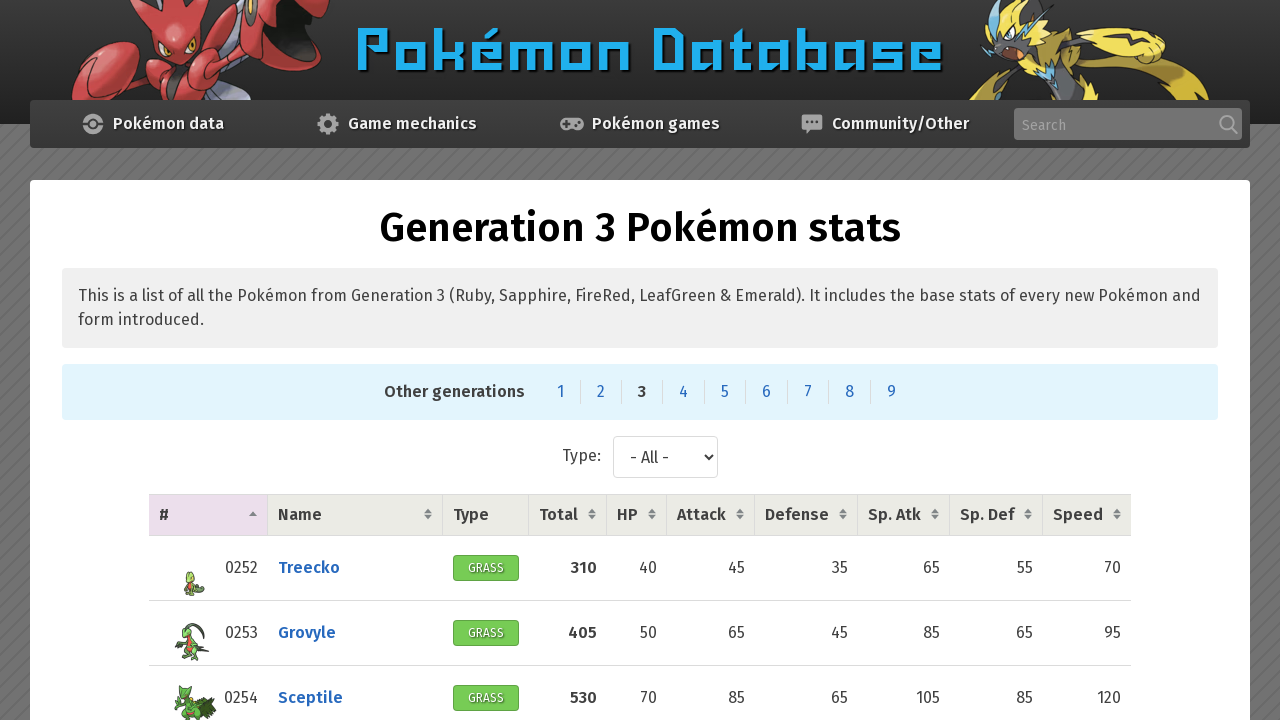

Navigated to Treecko's detail page
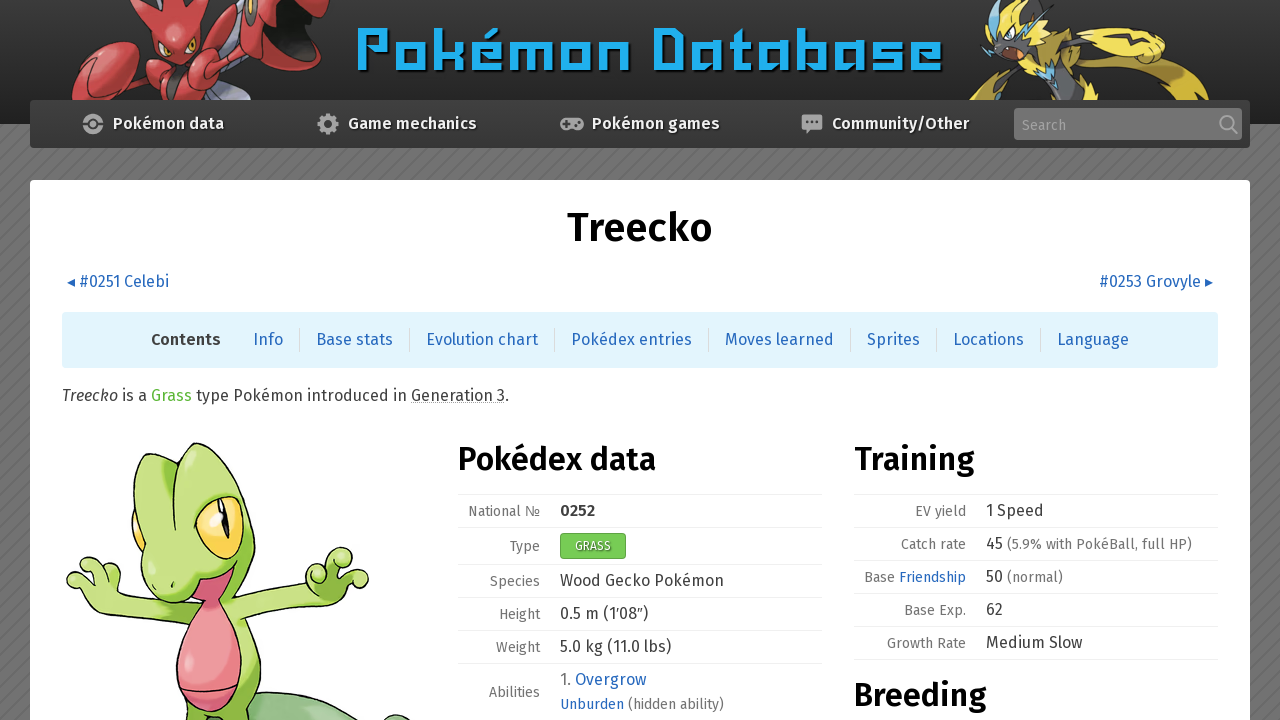

Breeding section is displayed
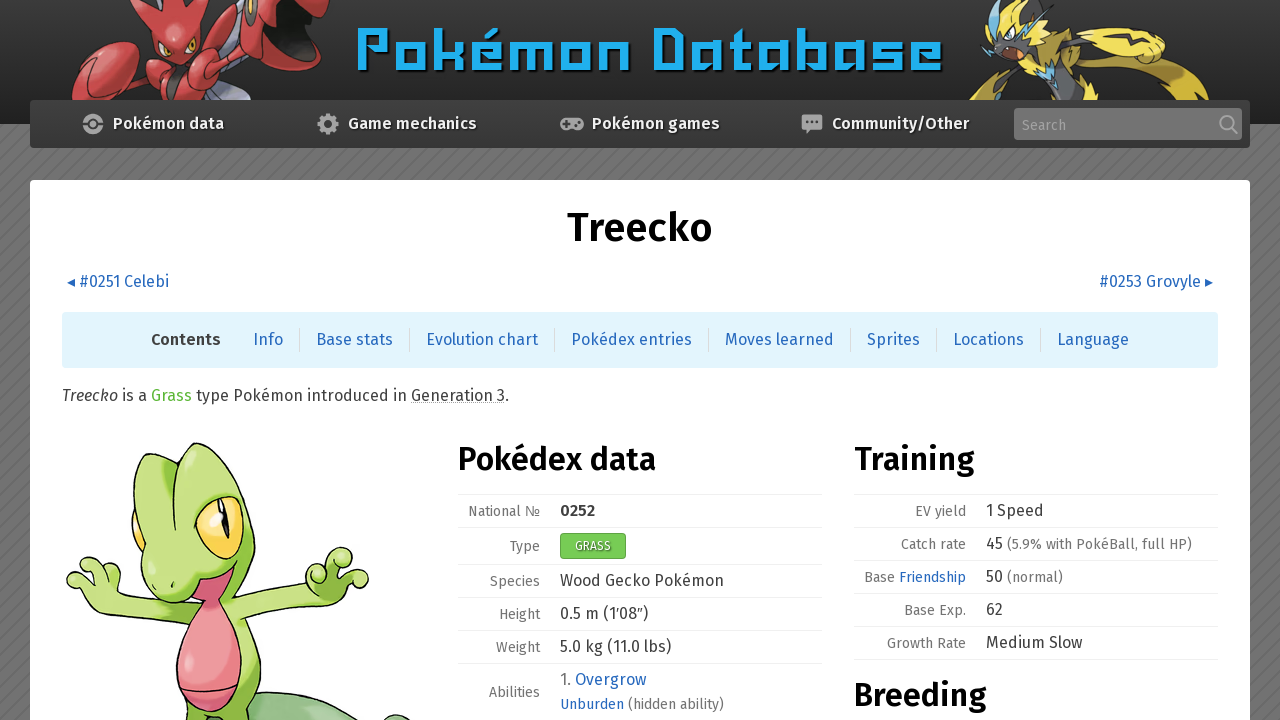

Abilities section is displayed
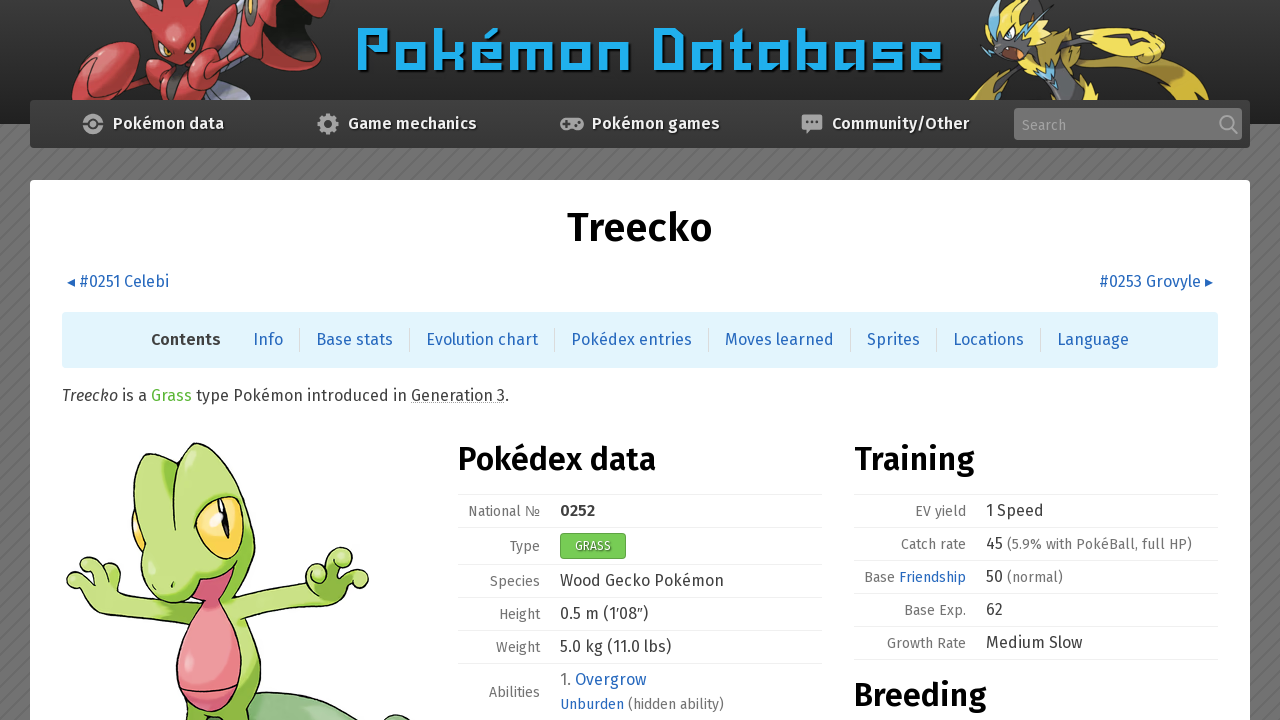

Vitals table with Pokemon information is loaded
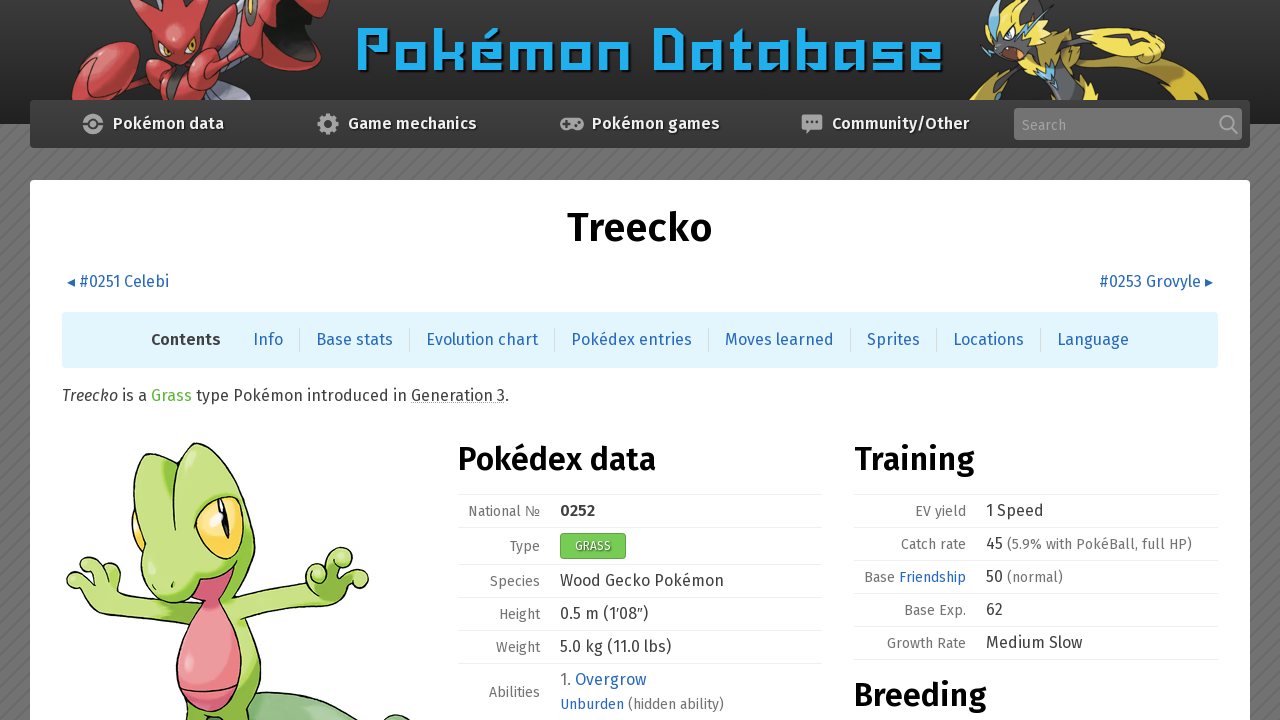

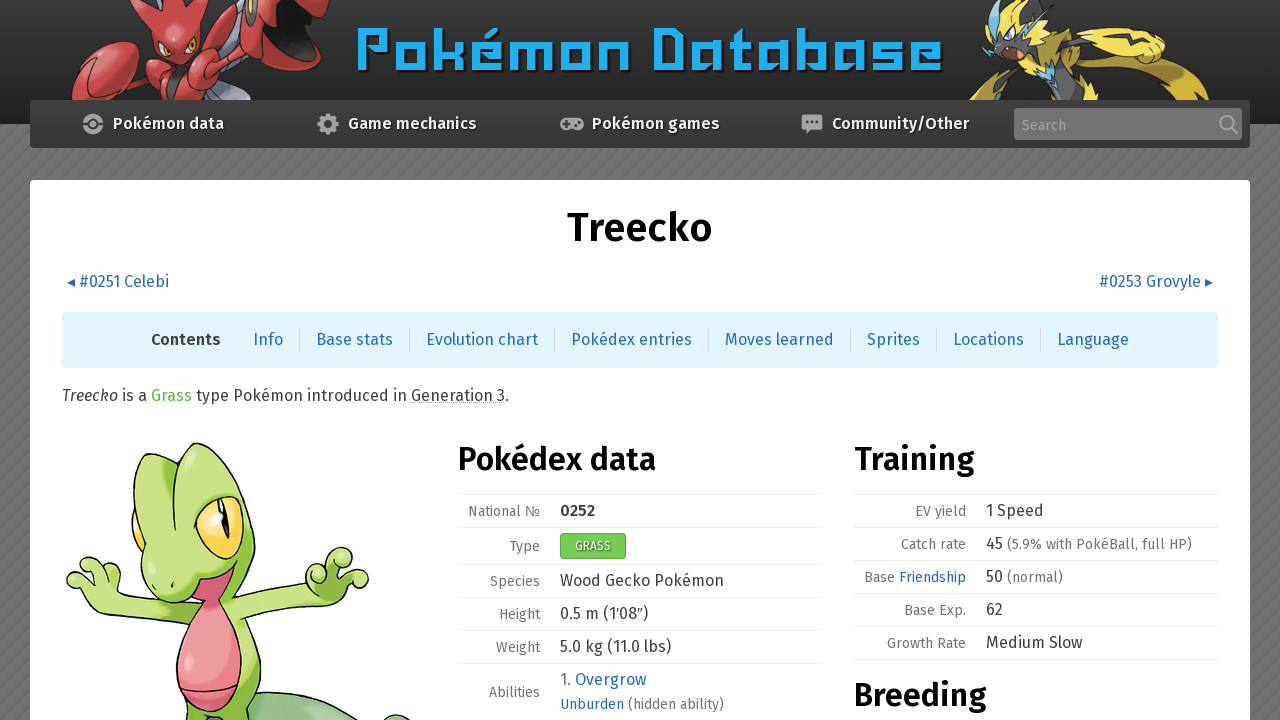